Demonstrates finding elements by link text on Hepsiburada homepage, locating navigation links like "Siparişlerim" and "Süper Fiyat" and verifying their presence on the page.

Starting URL: https://www.hepsiburada.com/

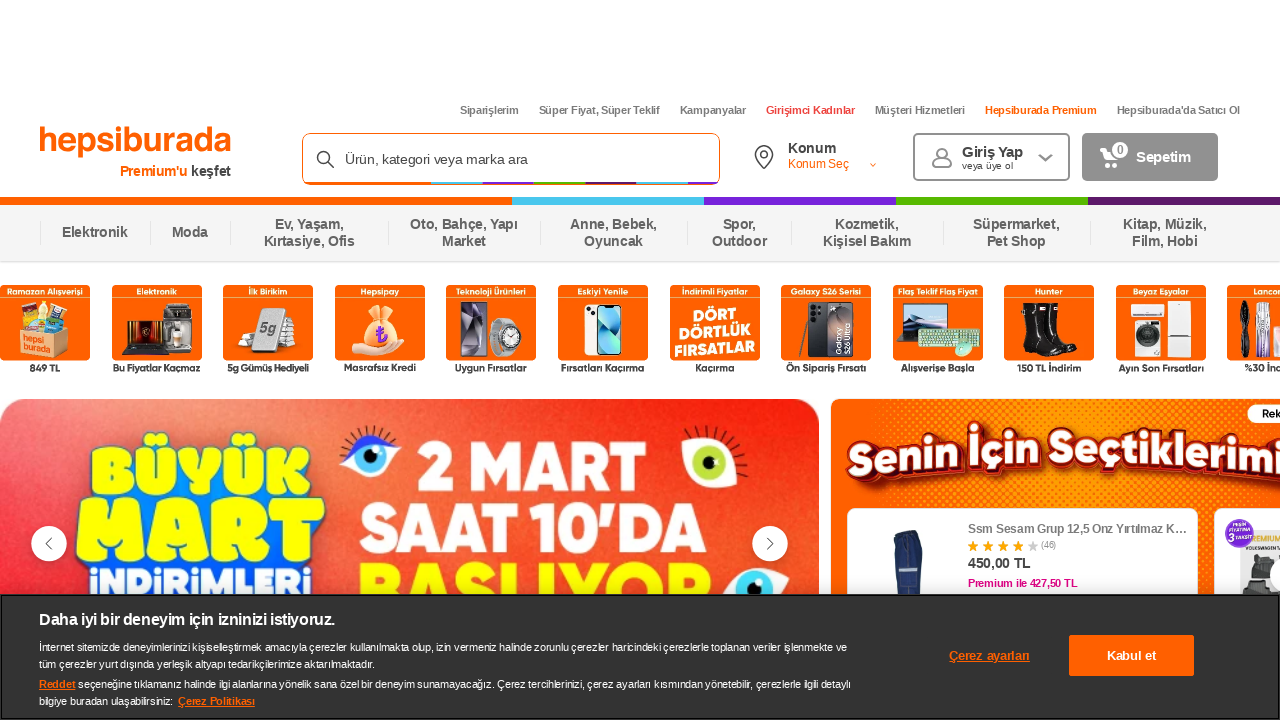

Located 'Siparişlerim' (My Orders) link by exact text match
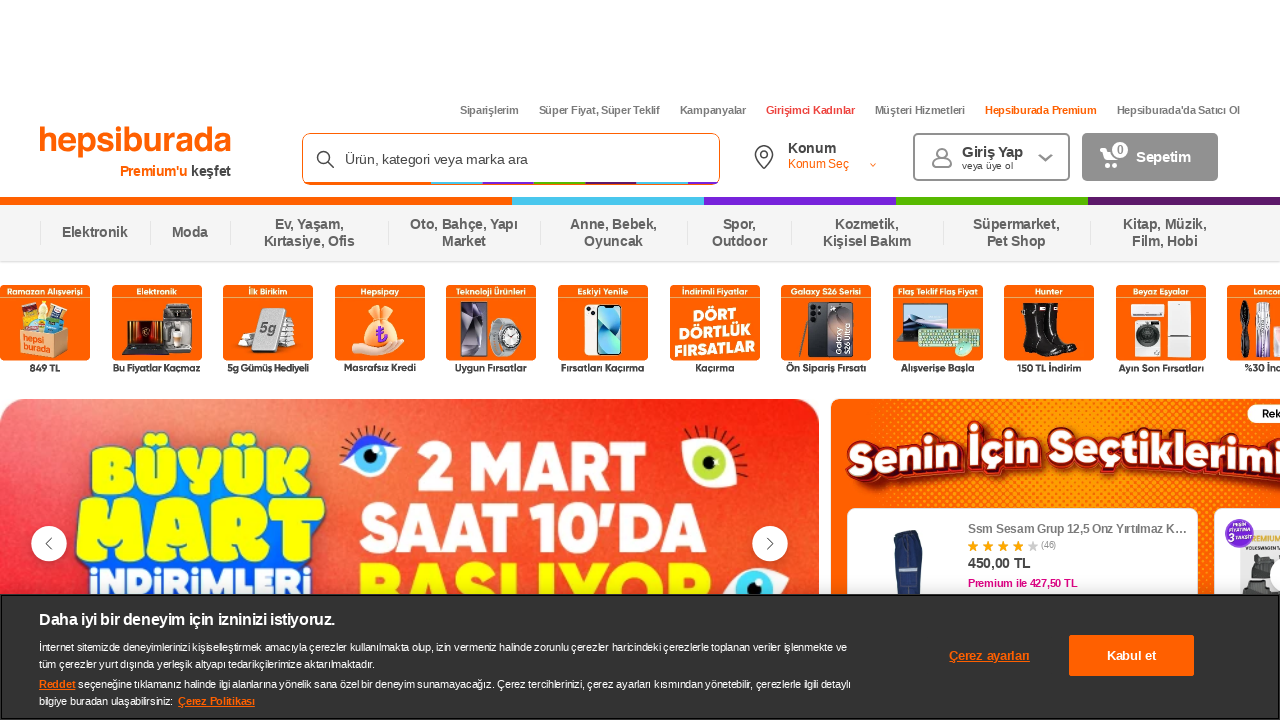

'Siparişlerim' link is now visible on the page
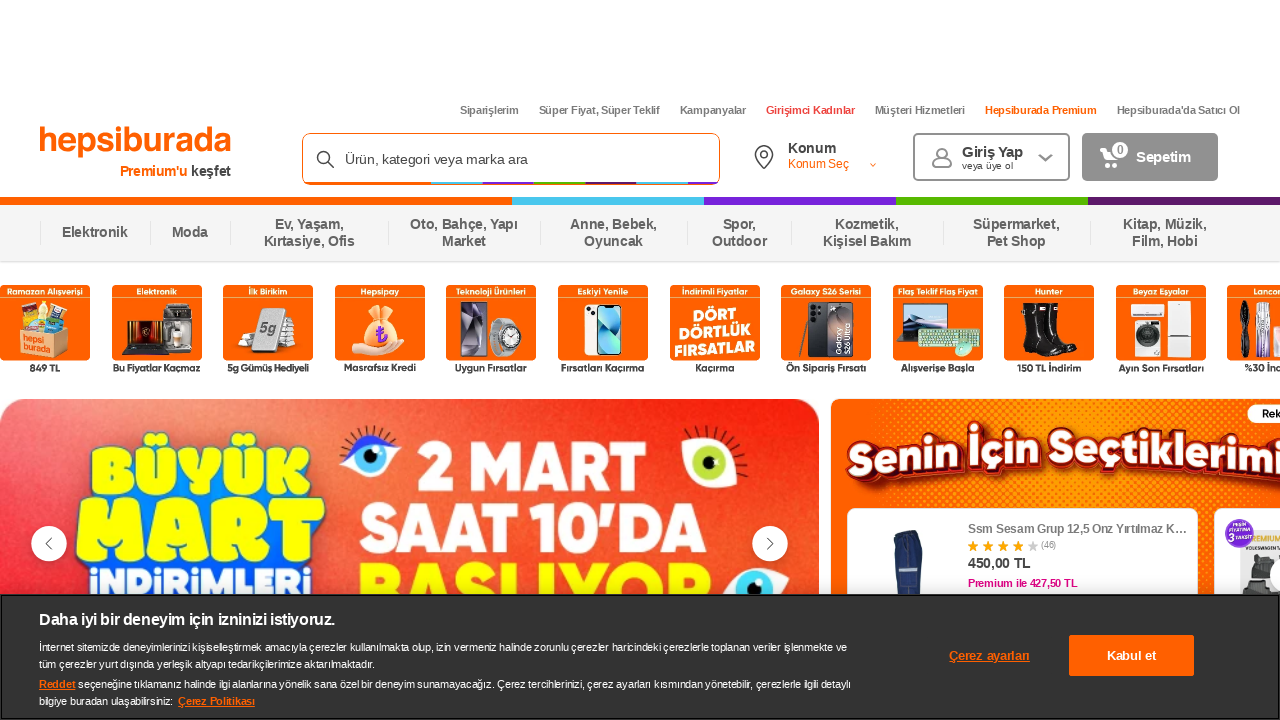

Located 'Süper Fiyat' link by partial text match
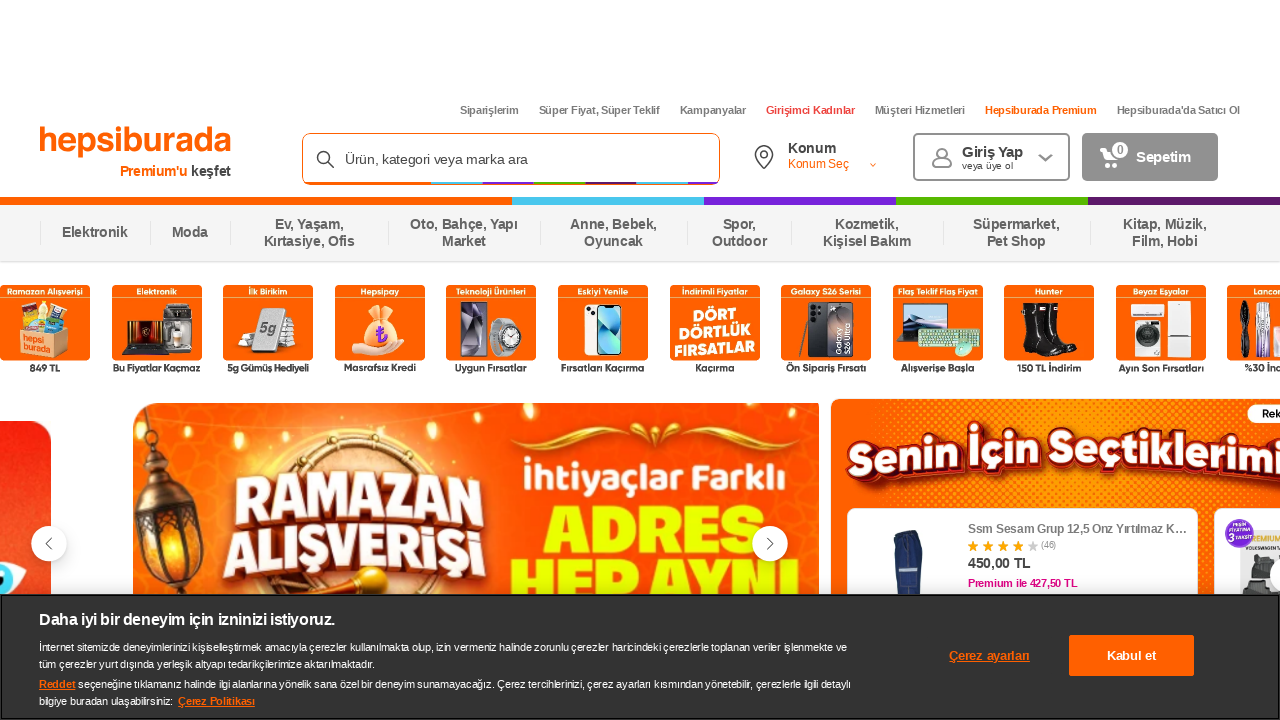

'Süper Fiyat' link is now visible on the page
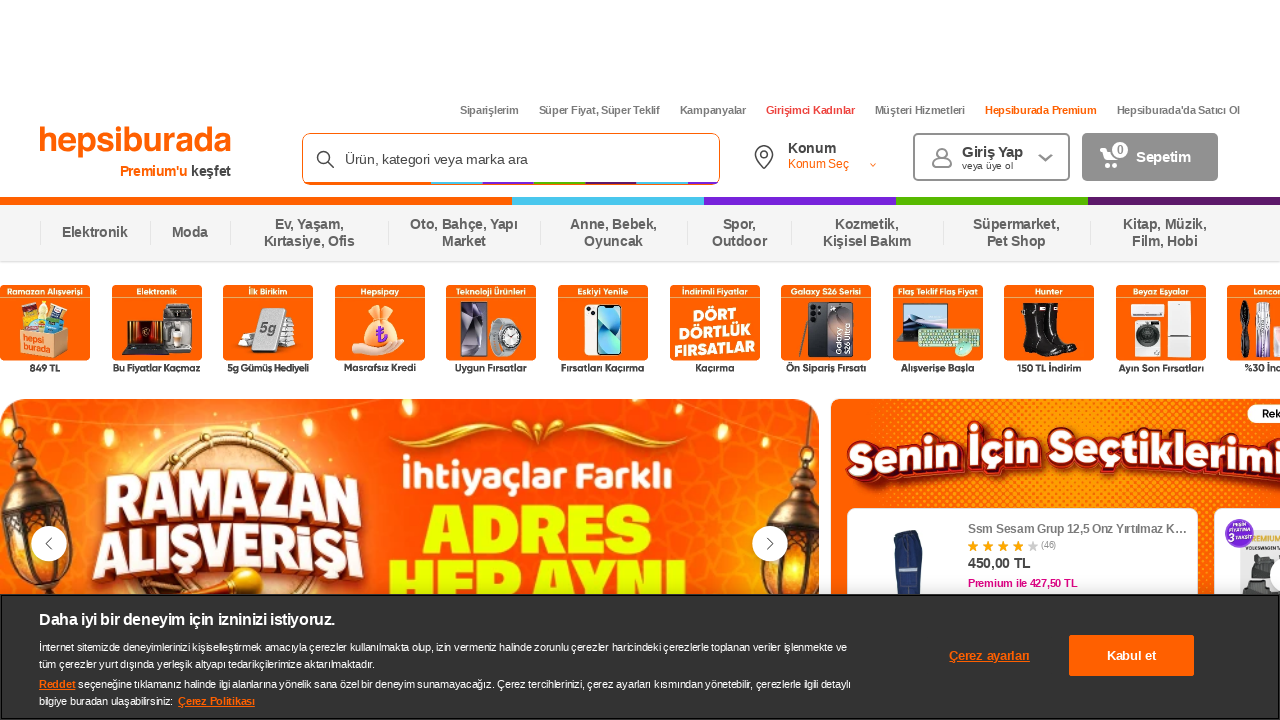

Waited 1 second to ensure page is fully loaded
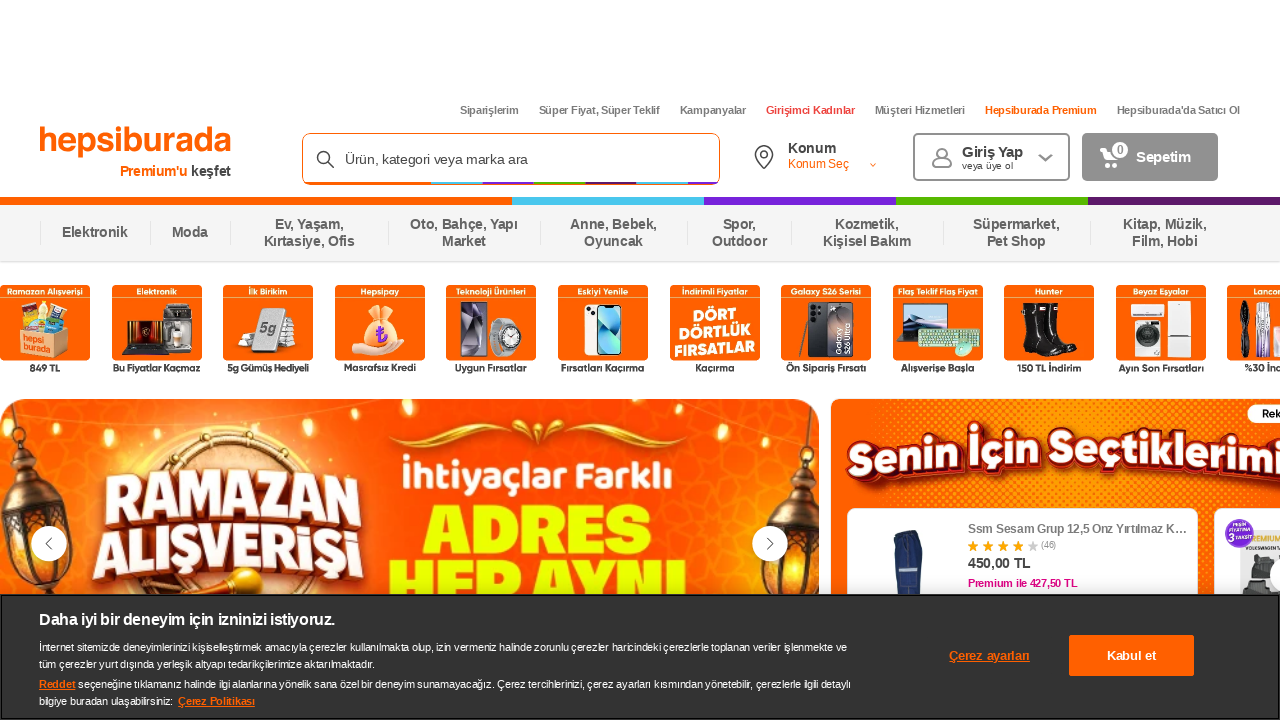

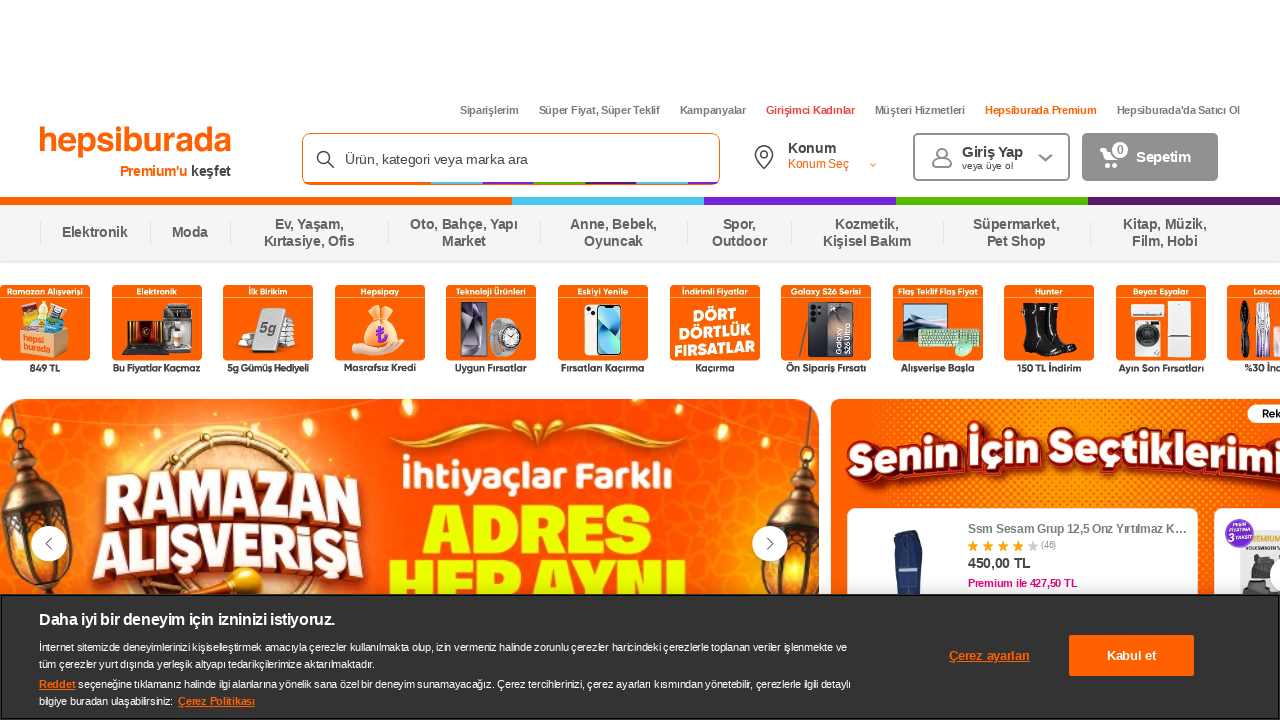